Tests window handling functionality by clicking a button that opens a new window and switching between parent and child windows

Starting URL: https://www.hyrtutorials.com/p/window-handles-practice.html

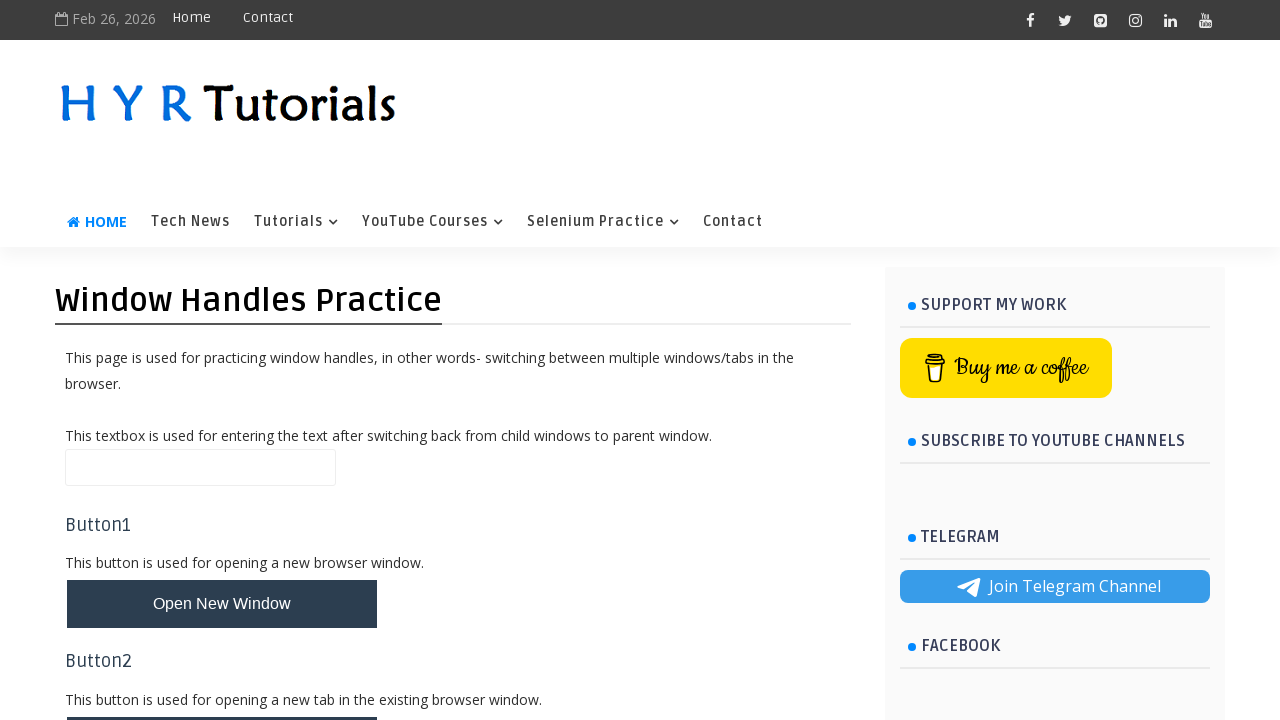

Clicked button to open new window at (222, 604) on .whButtons
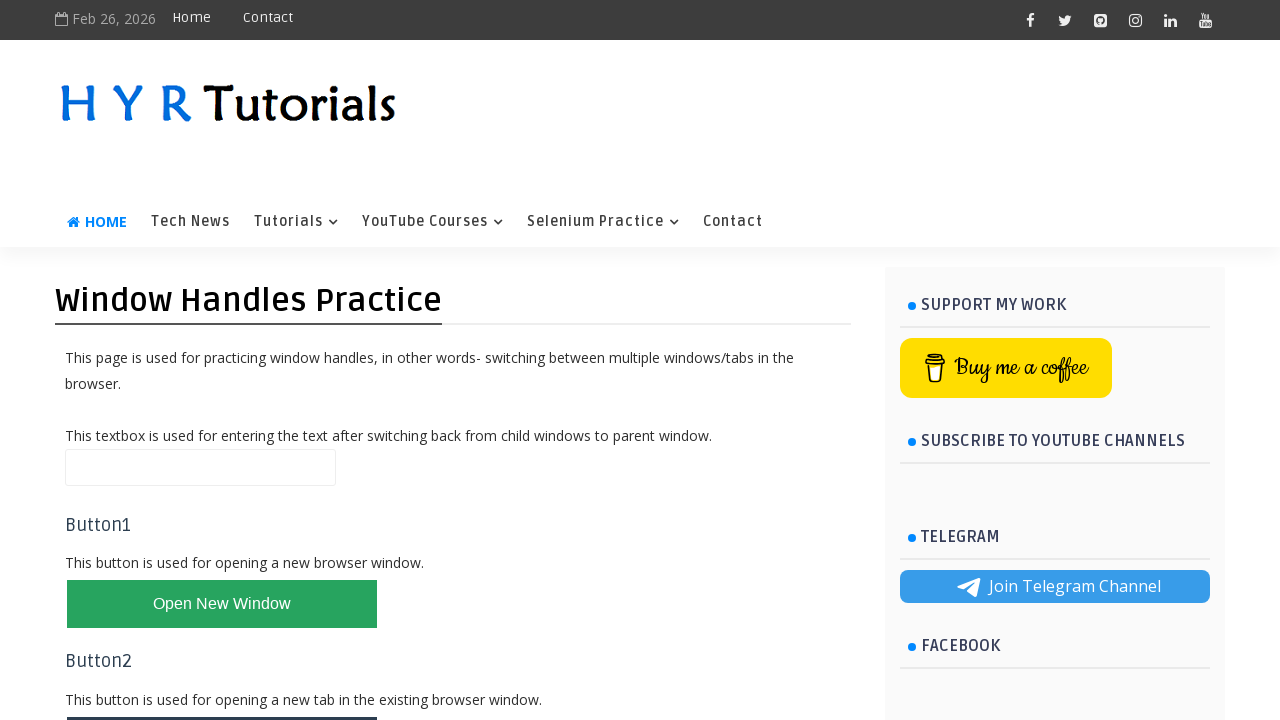

Retrieved all open window handles from context
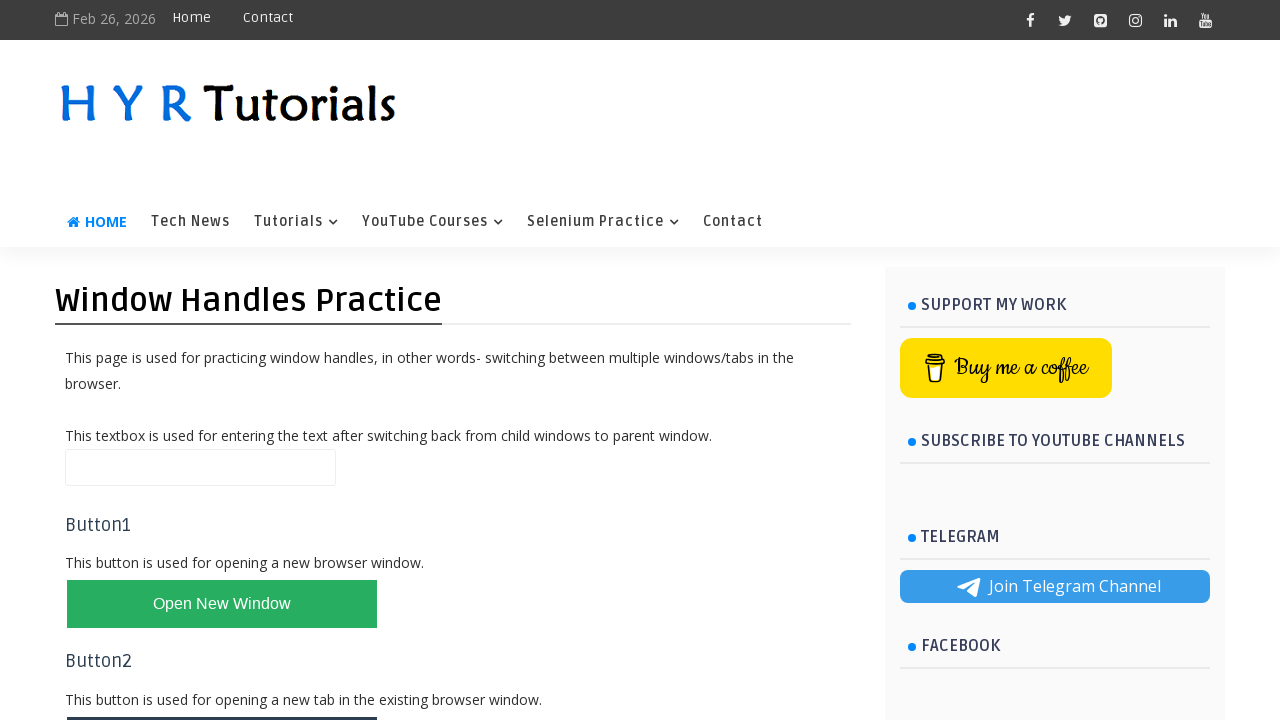

New window detected, switching to child window
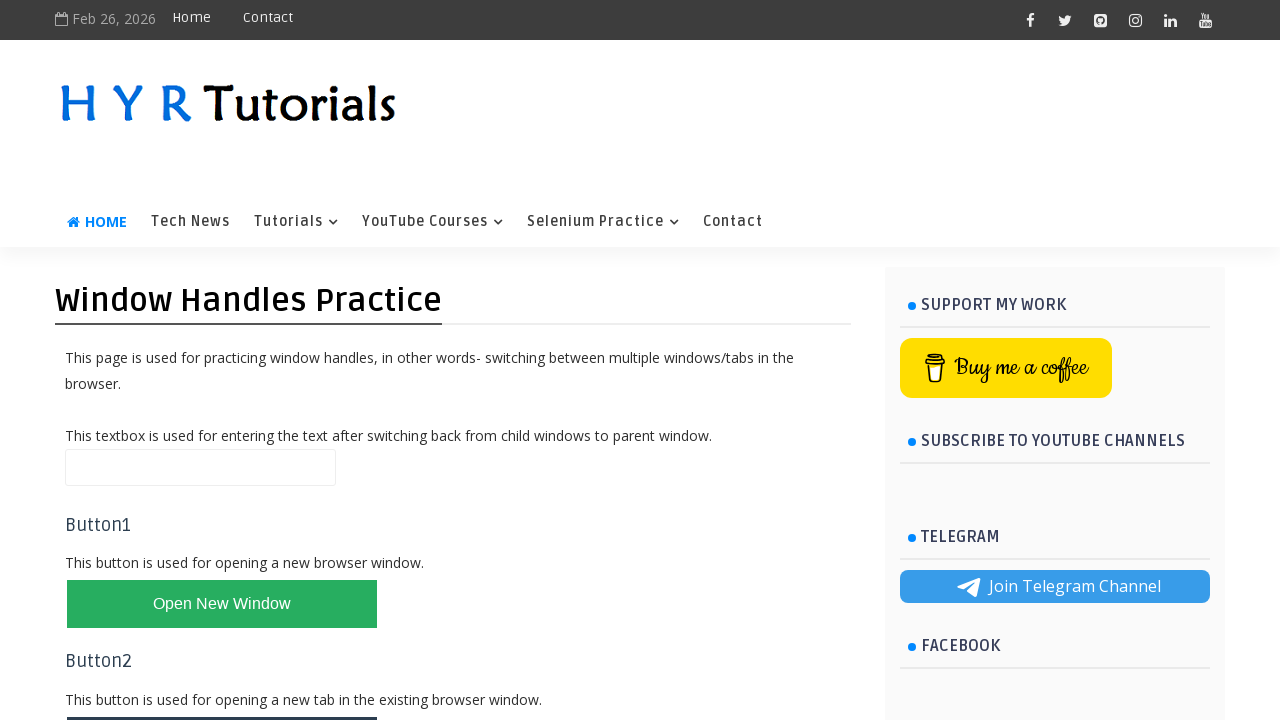

Waited for new window to fully load
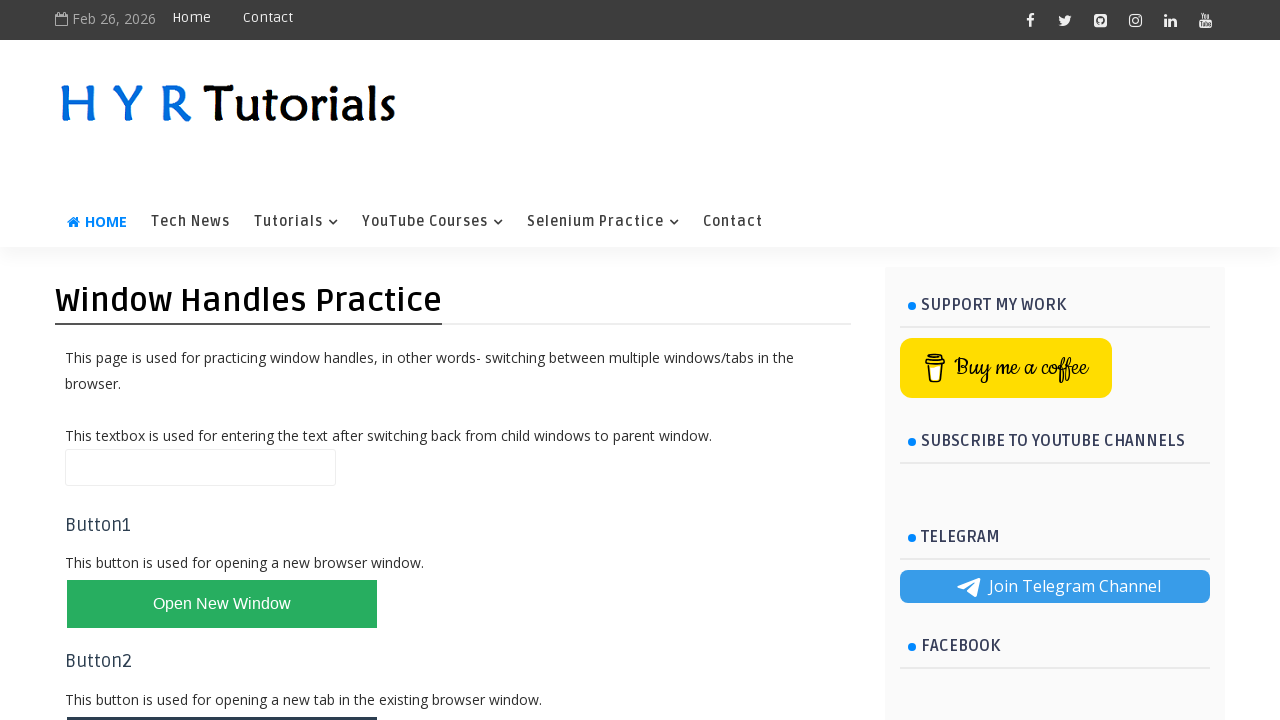

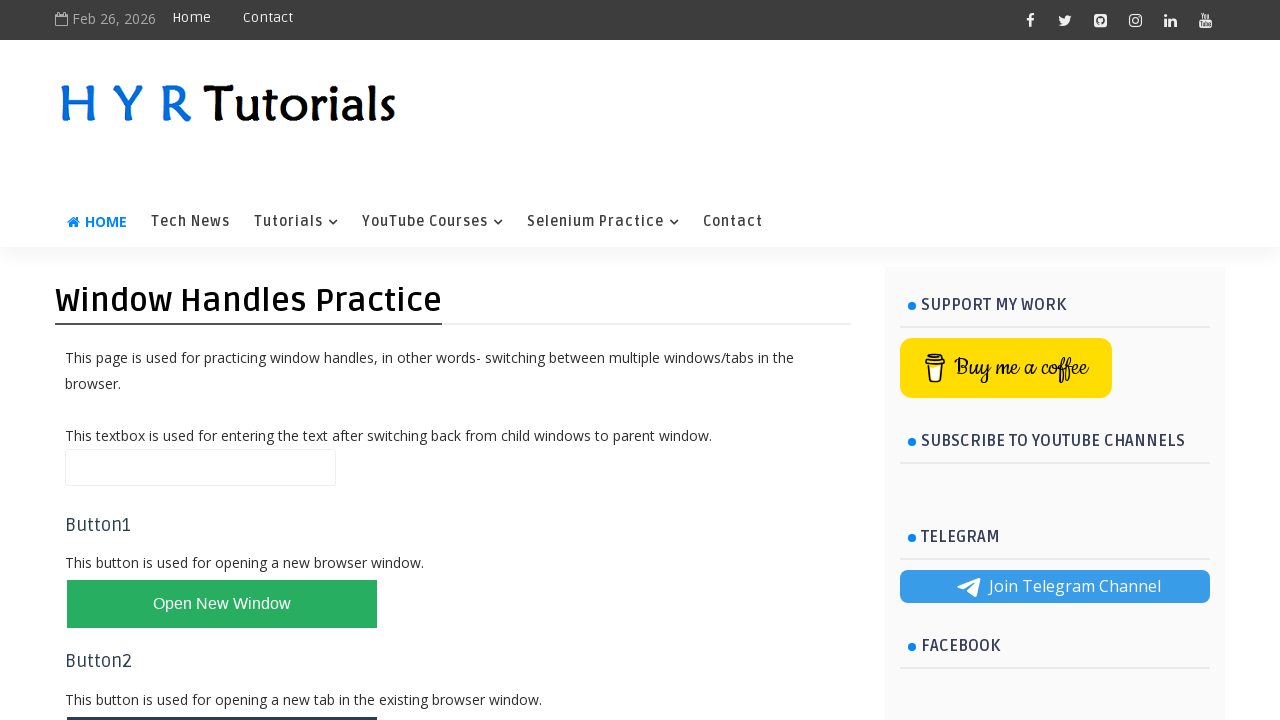